Opens the Links section from the elements menu.

Starting URL: https://demoqa.com/elements

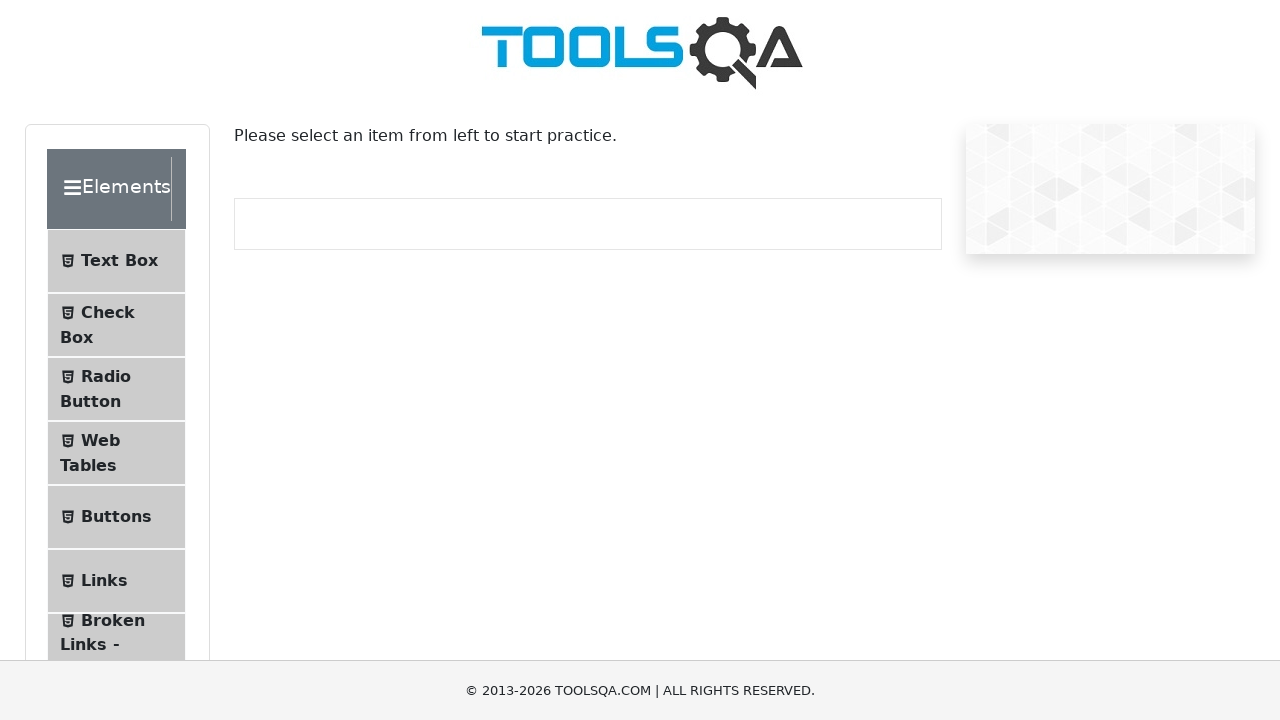

Clicked on Links menu item at (104, 581) on internal:text="Links"s
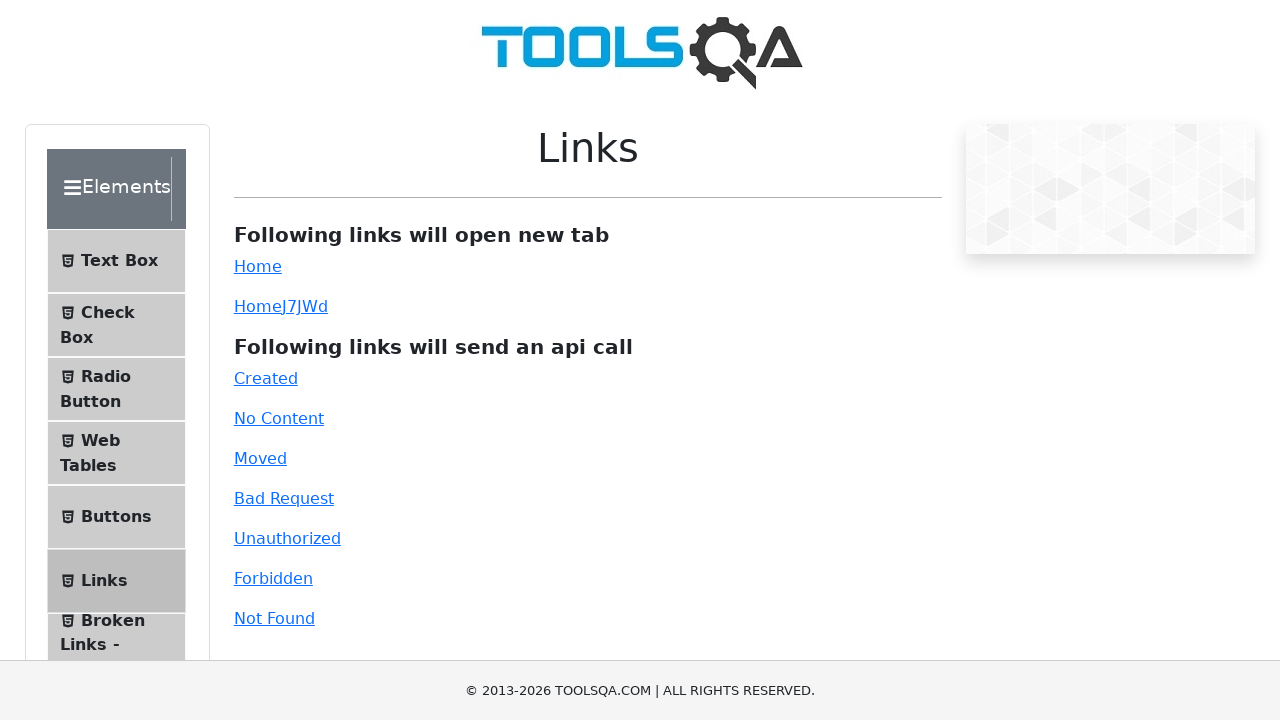

Links content loaded and #linkWrapper element is visible
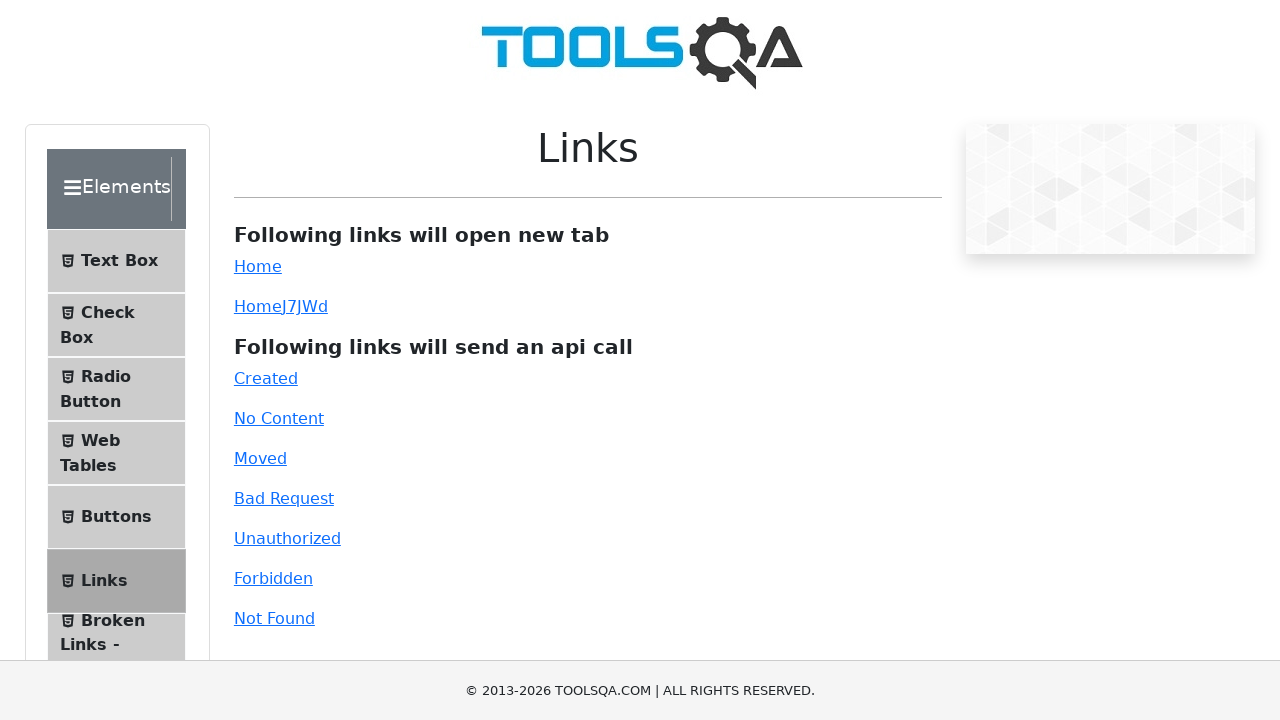

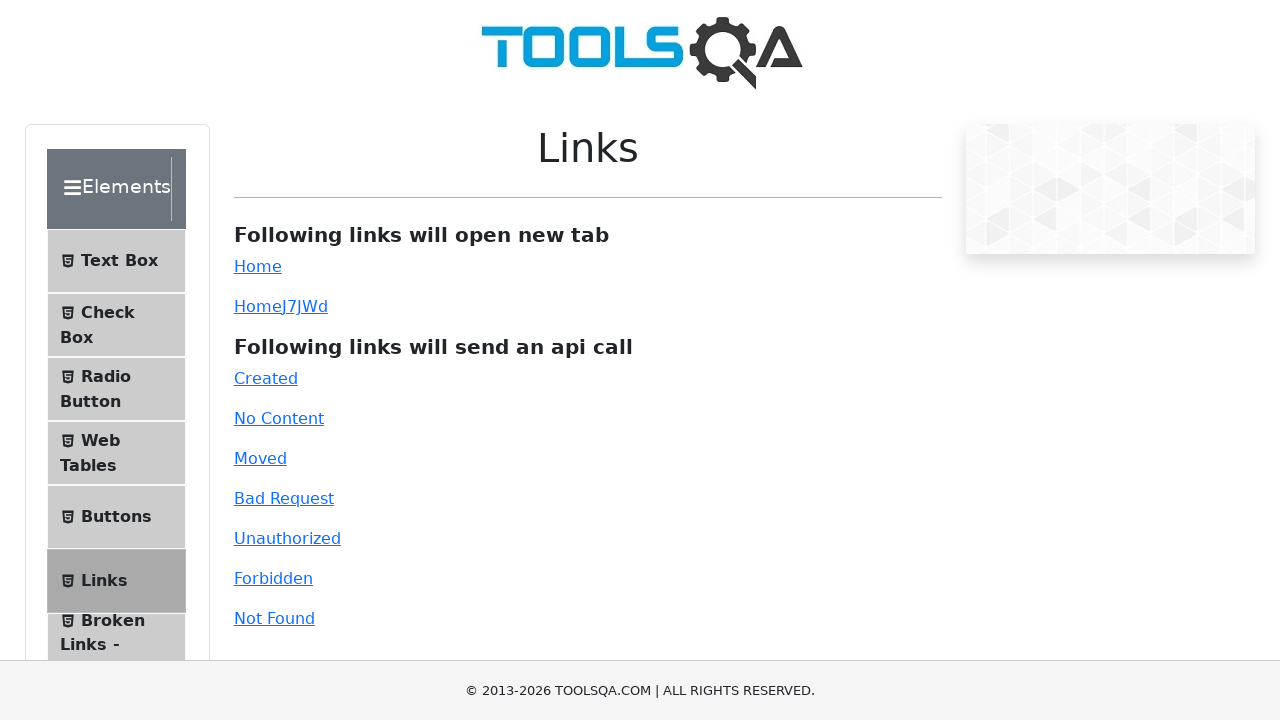